Searches YouTube for videos by entering a title in the search box and submitting

Starting URL: https://www.youtube.com

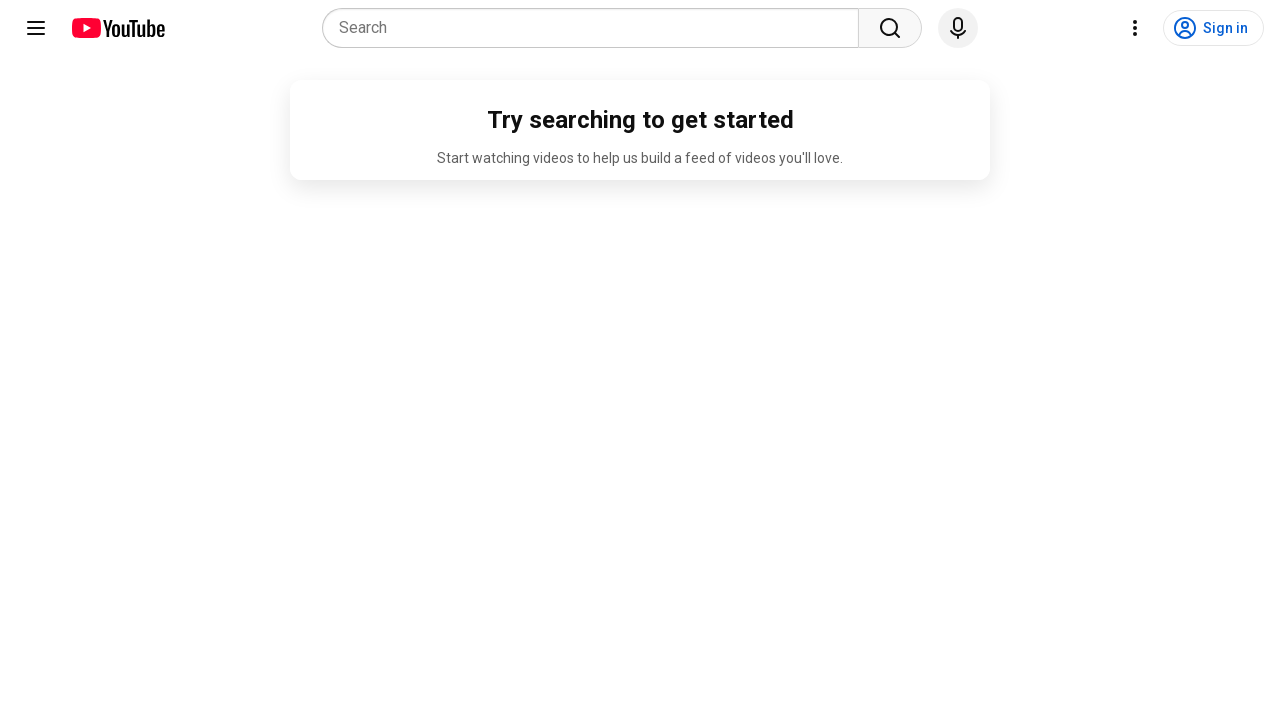

Filled YouTube search box with 'learn python tutorial' on input[name='search_query']
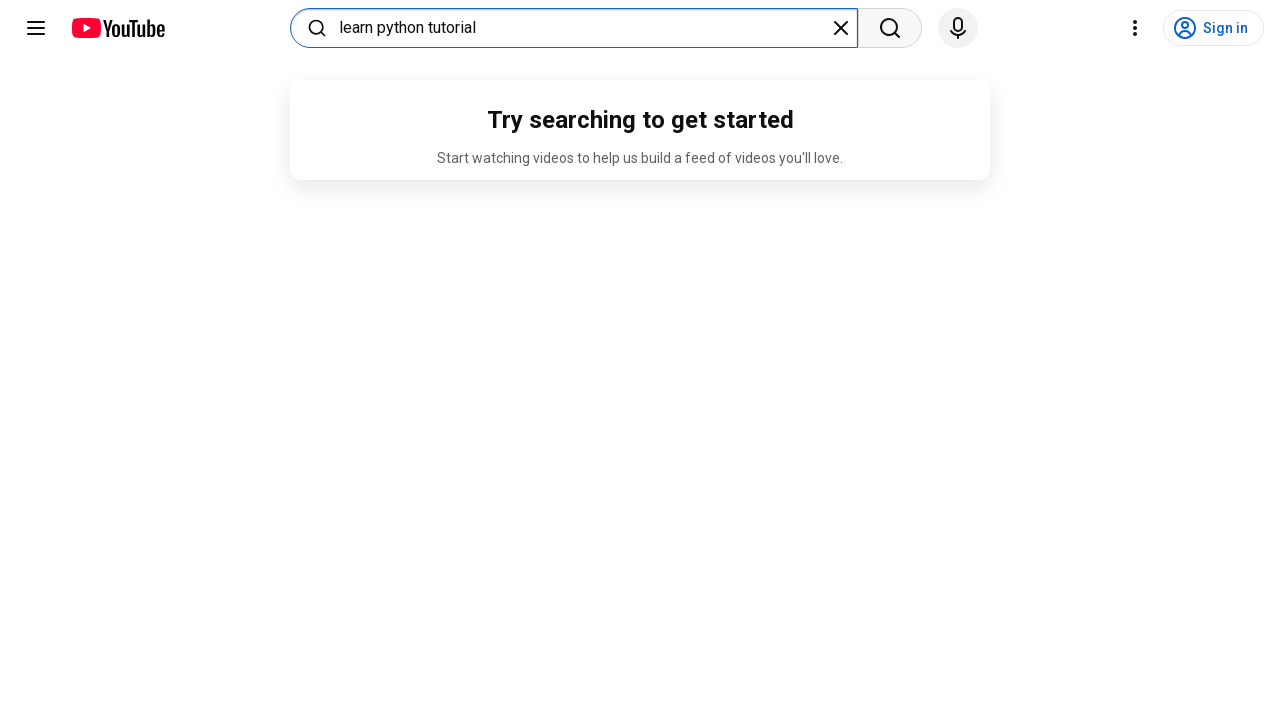

Pressed Enter to submit the search query on input[name='search_query']
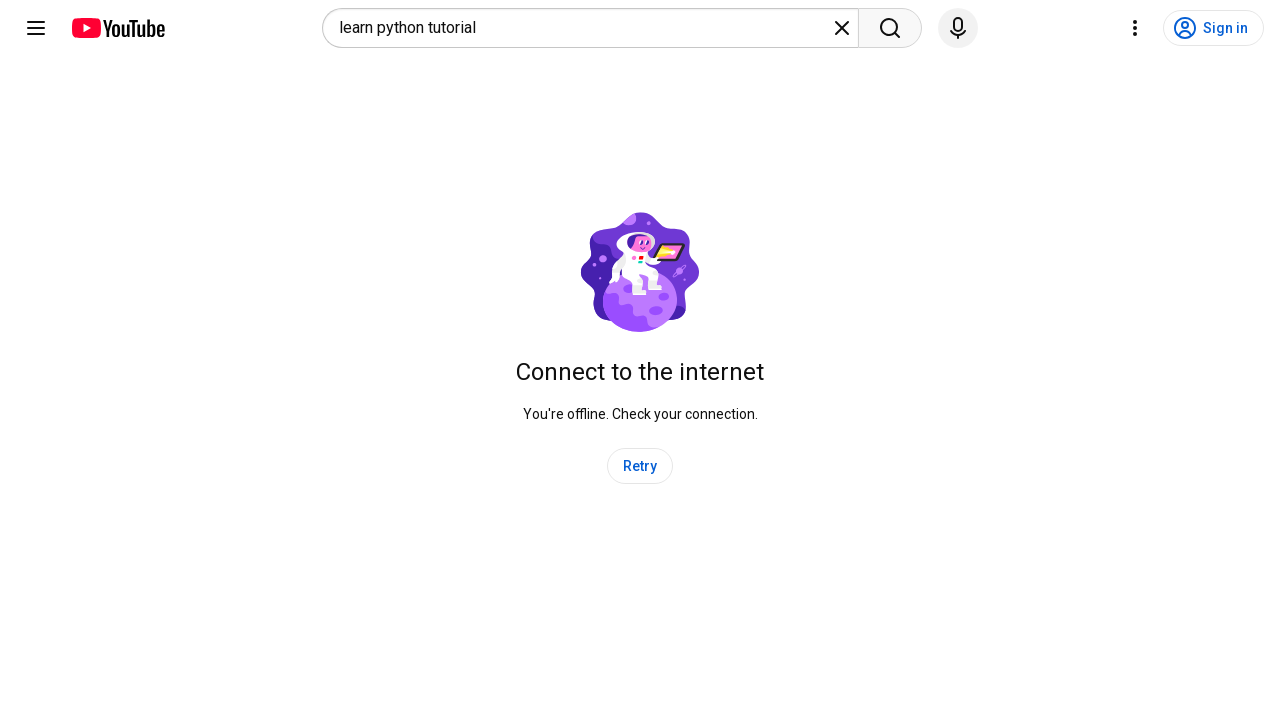

Video search results loaded successfully
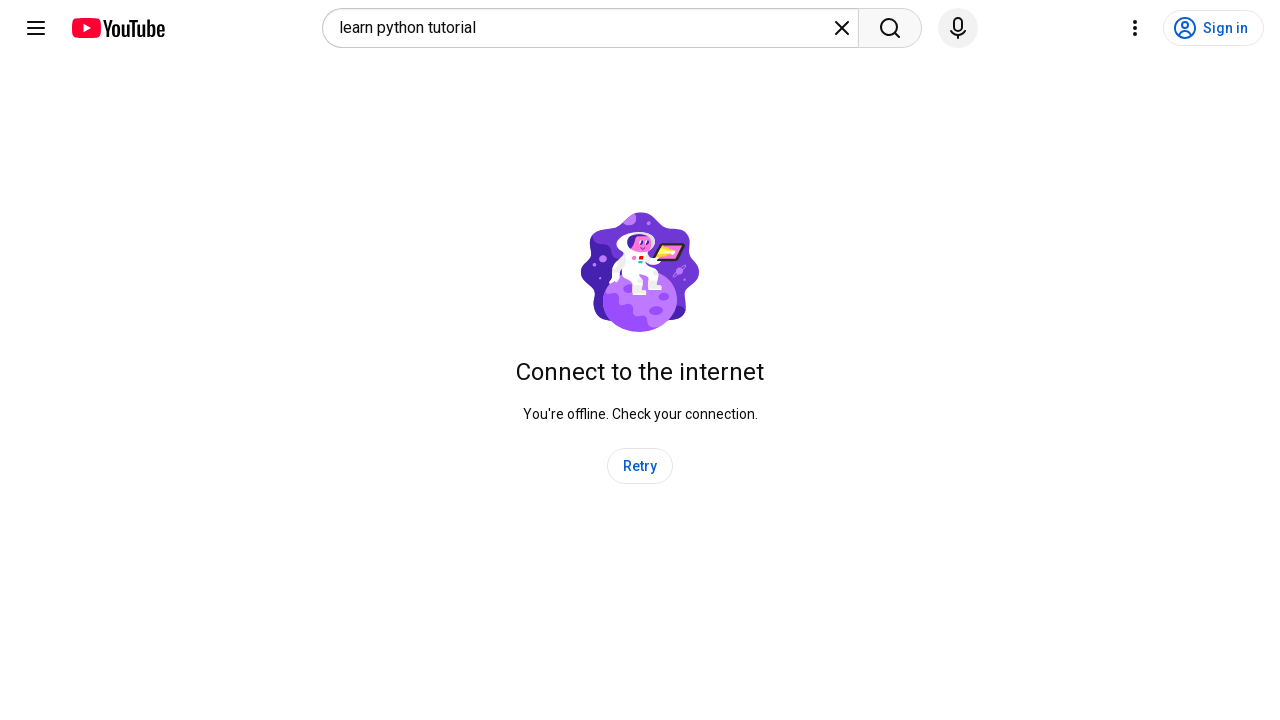

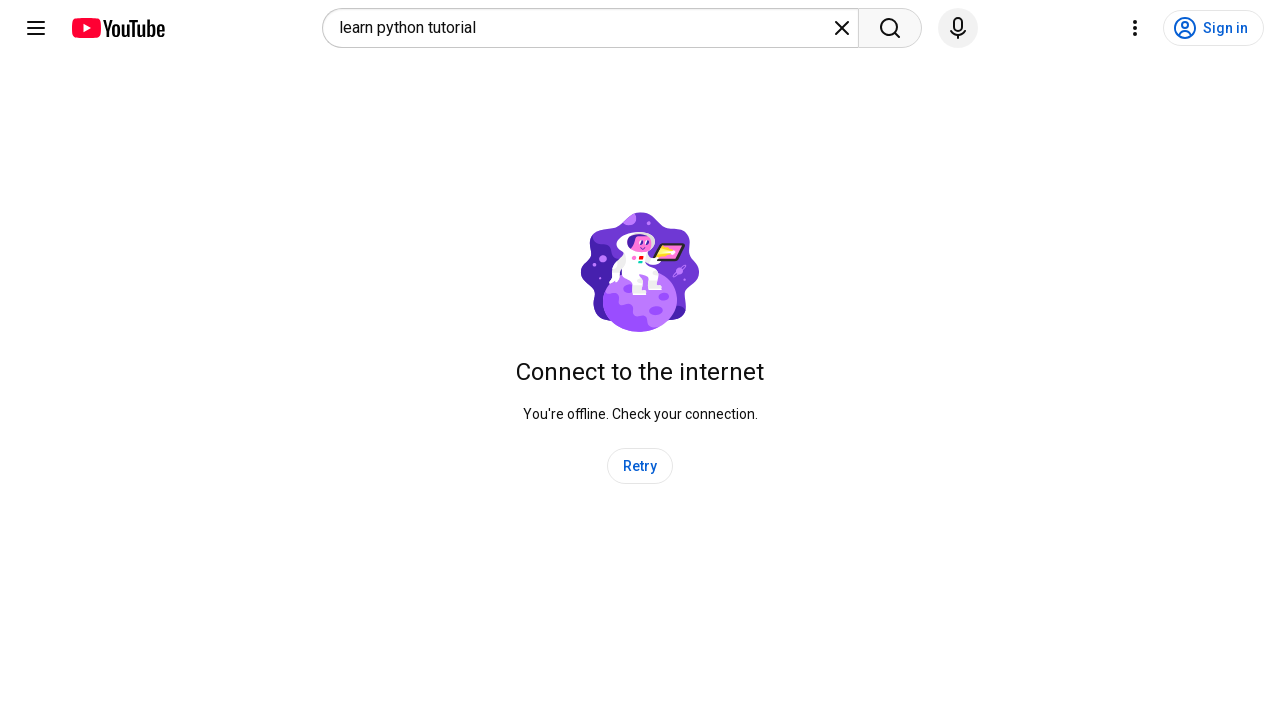